Resizes the browser window to mobile dimensions (600x900)

Starting URL: https://www.iths.se

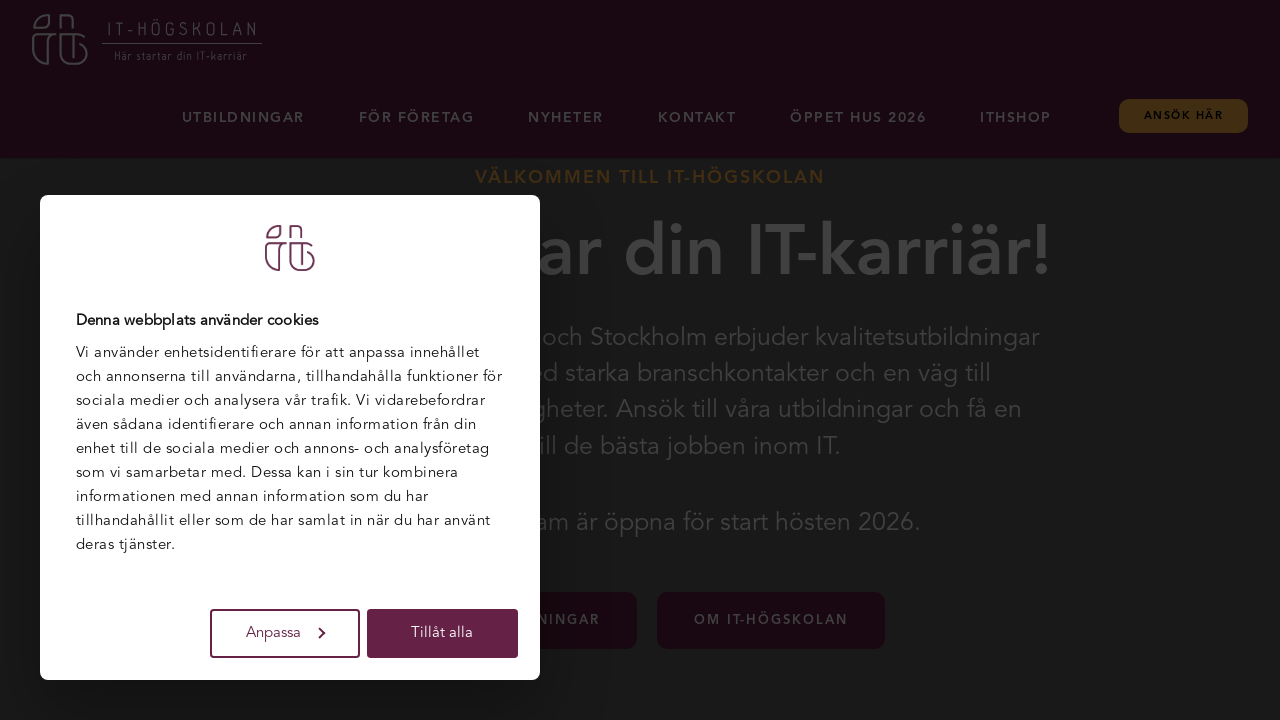

Navigated to https://www.iths.se
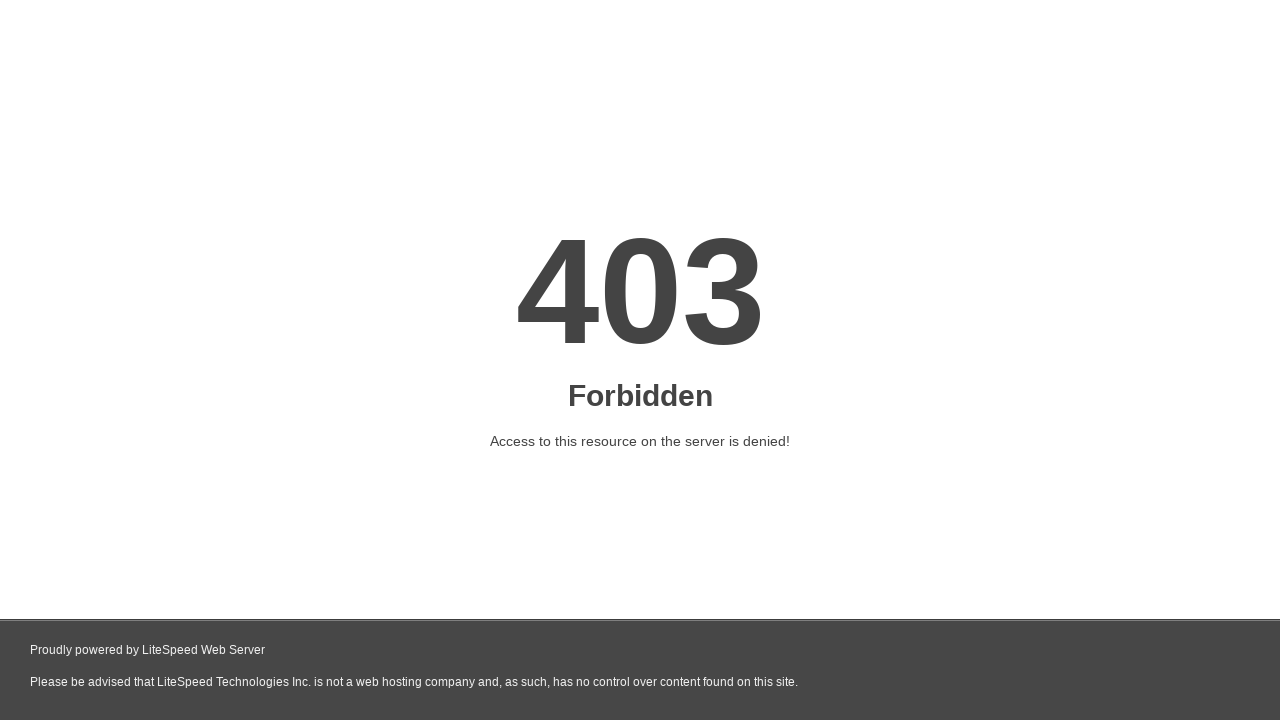

Resized browser window to mobile dimensions (600x900)
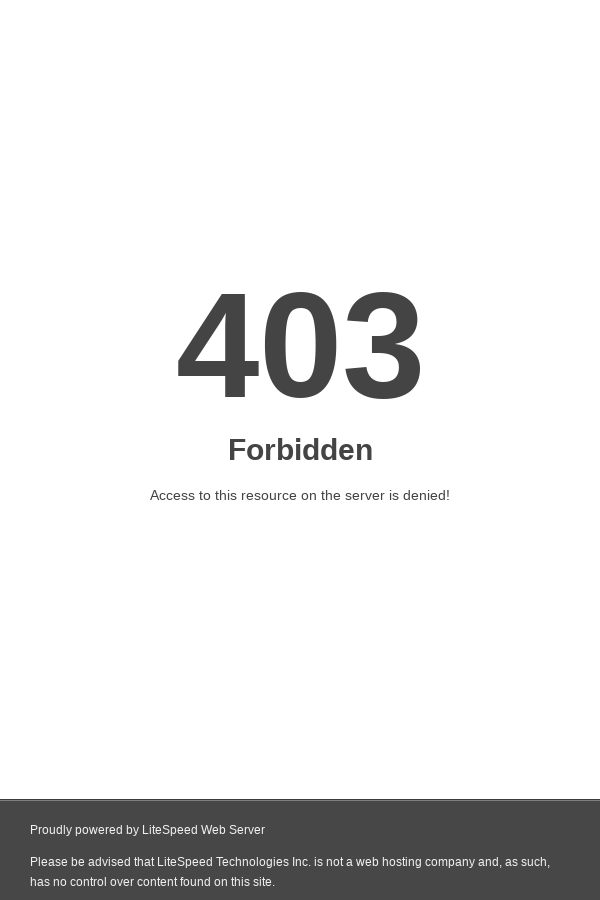

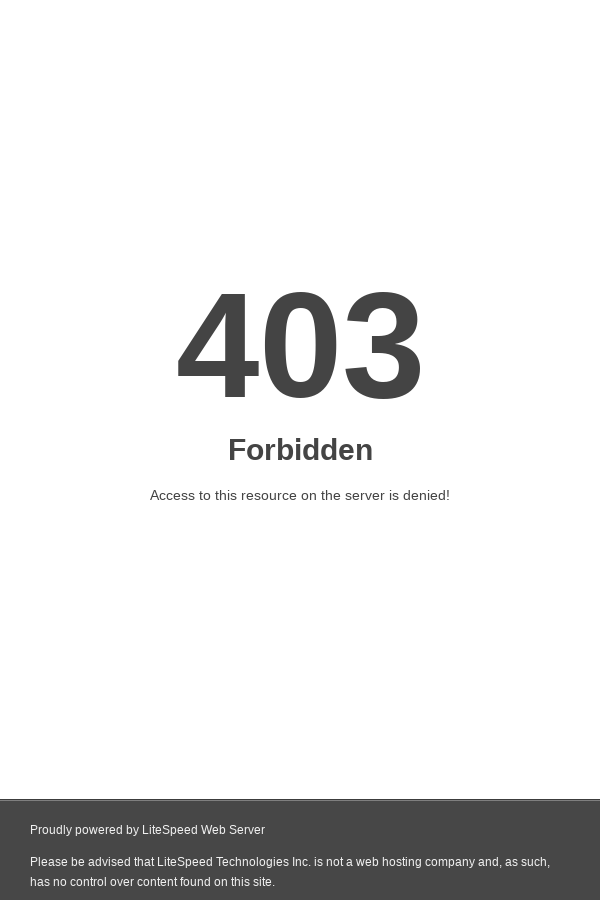